Tests the "Click Me" button by clicking it and validating that the dynamic click message is displayed

Starting URL: https://demoqa.com/buttons

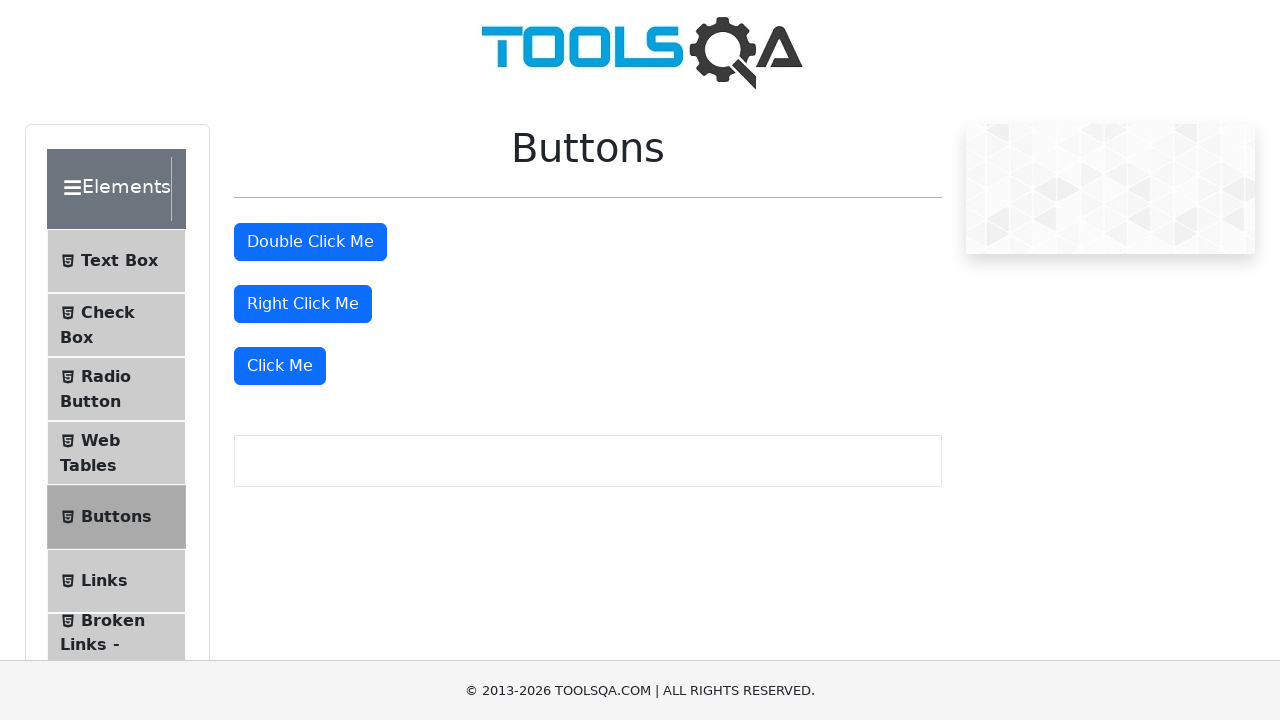

Clicked the 'Click Me' button at (280, 366) on xpath=//button[text()='Click Me']
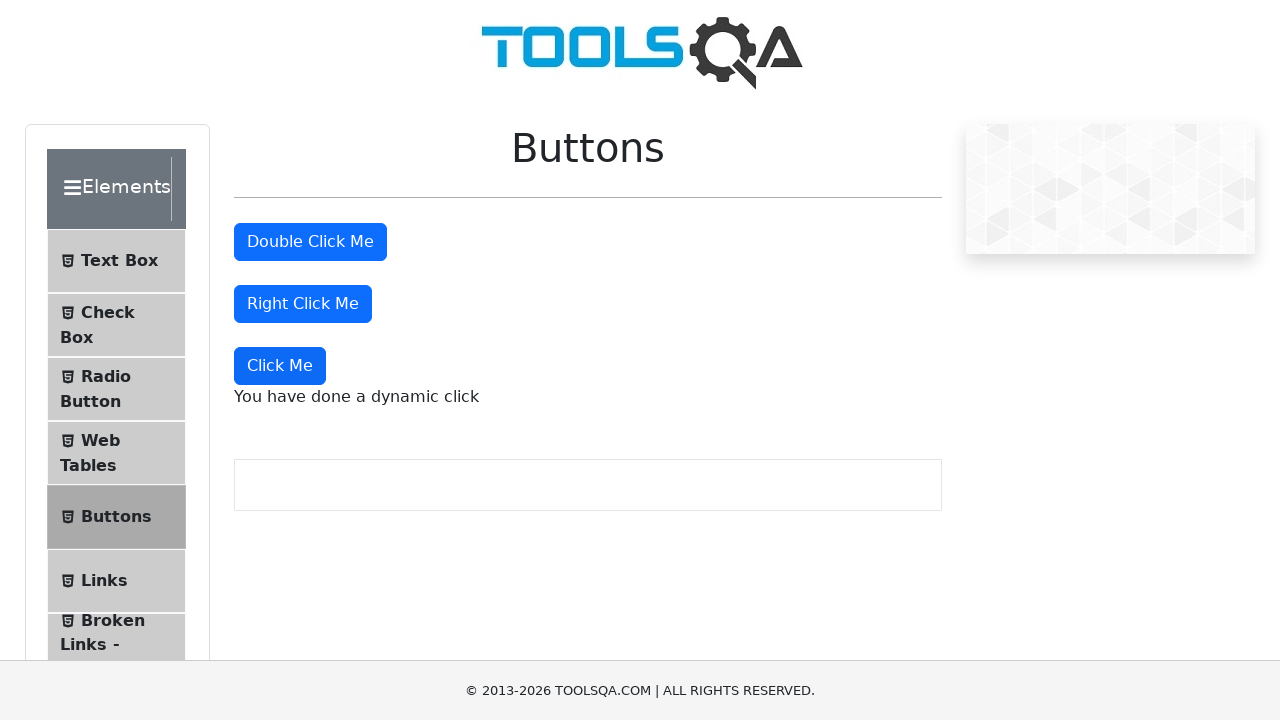

Dynamic click message element appeared
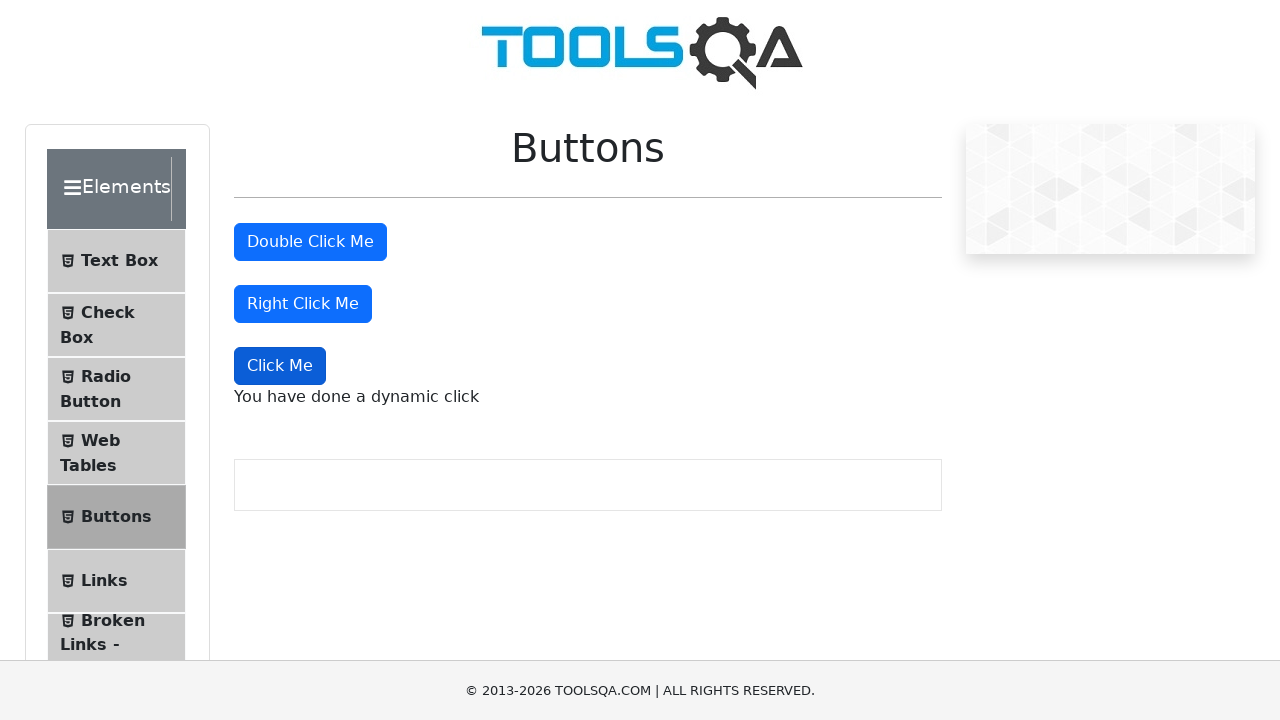

Verified dynamic click message is visible
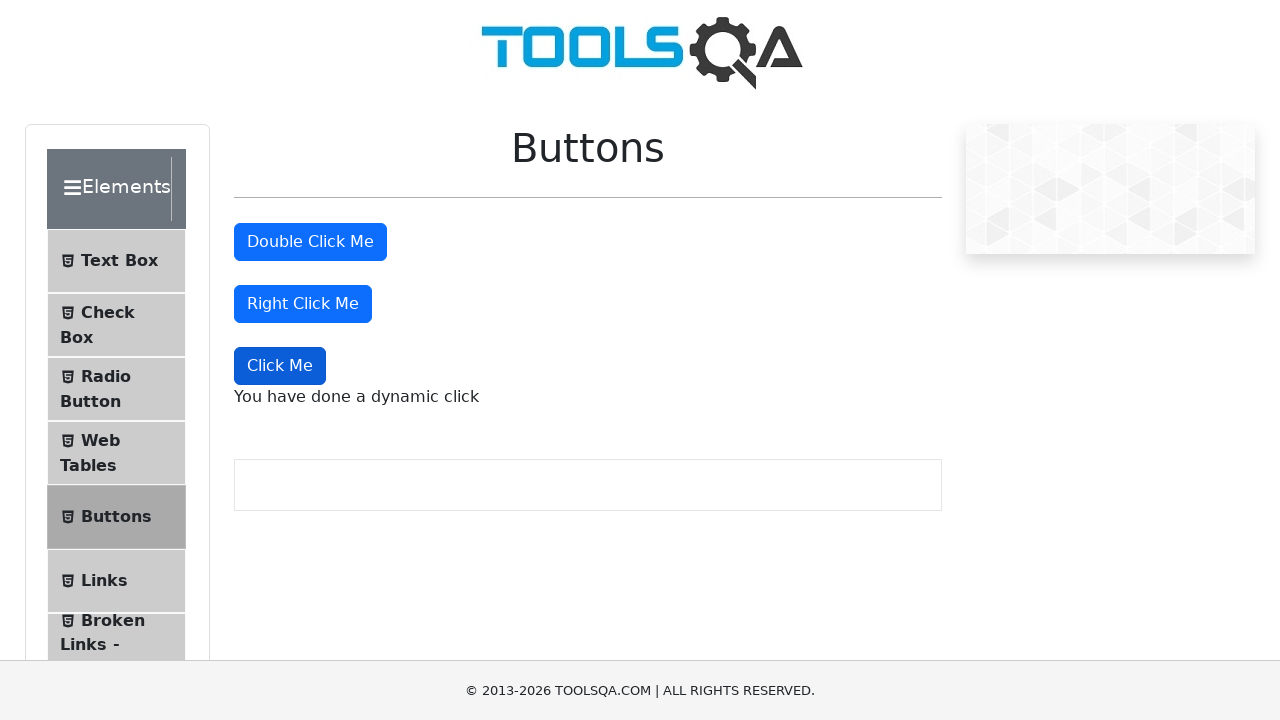

Verified dynamic click message displays correct text: 'You have done a dynamic click'
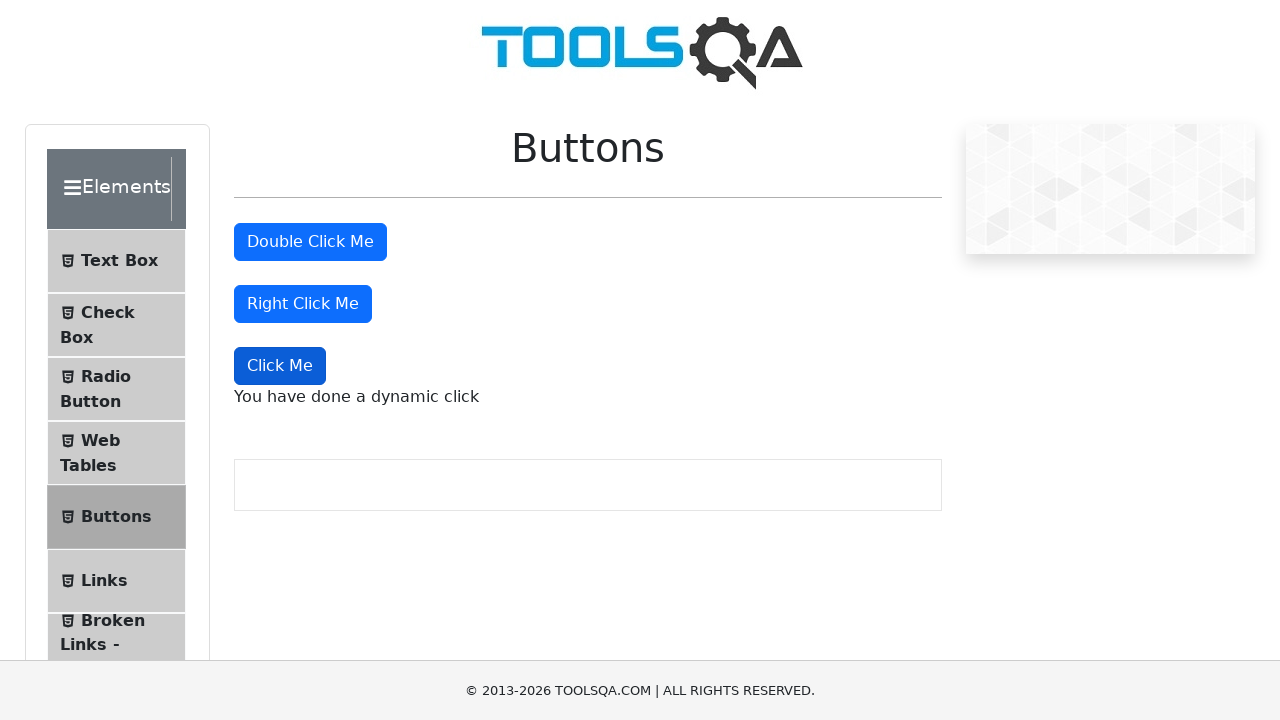

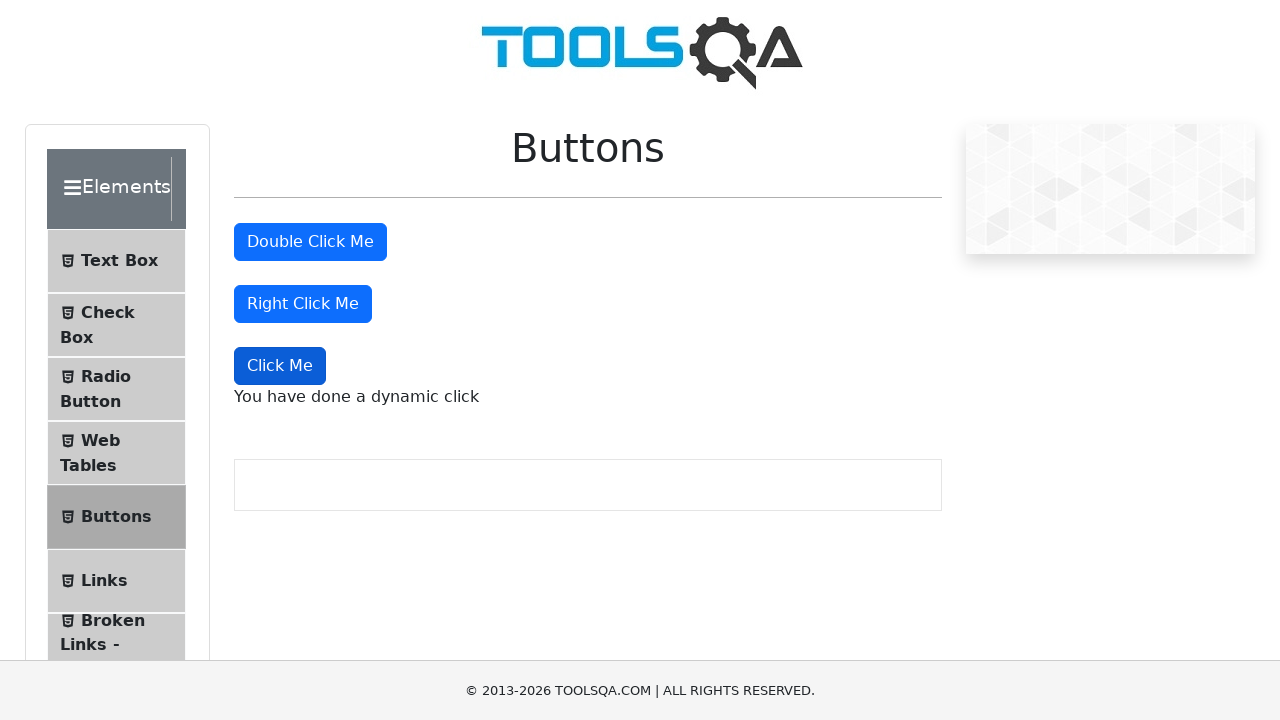